Tests right-click functionality by performing a context click on a button and verifying the success message

Starting URL: https://demoqa.com/buttons

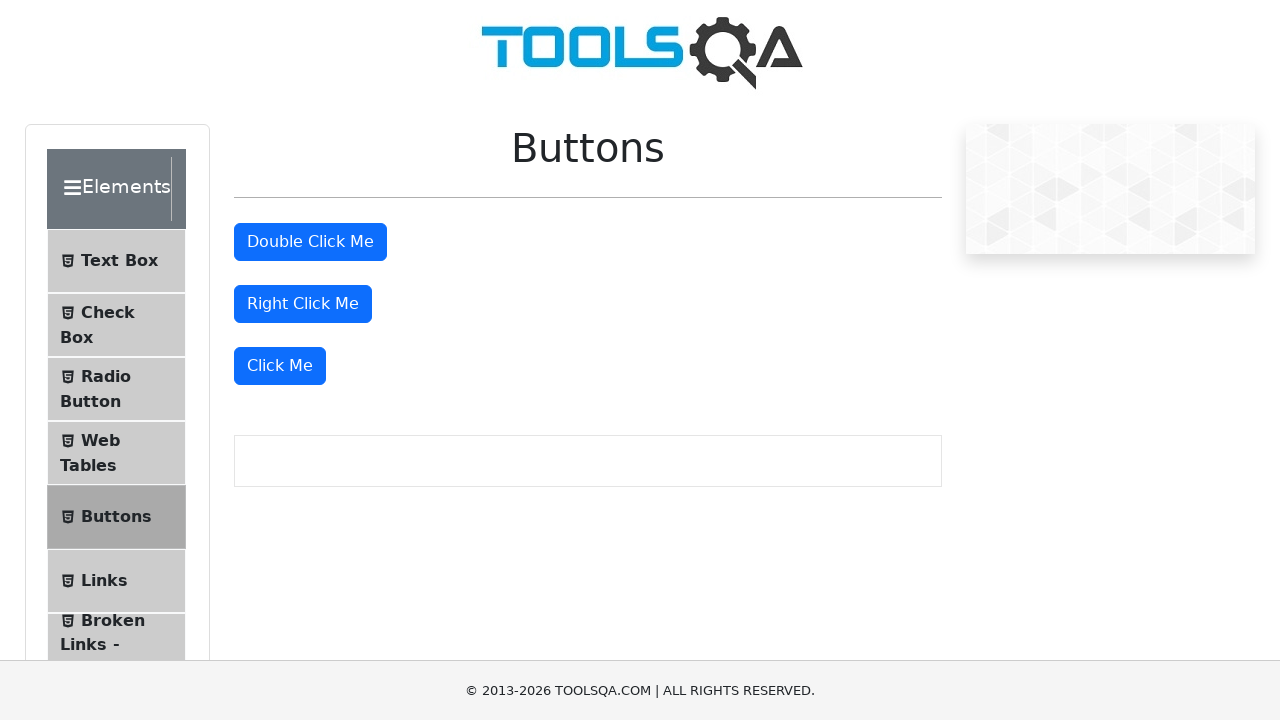

Right-click button is visible and ready
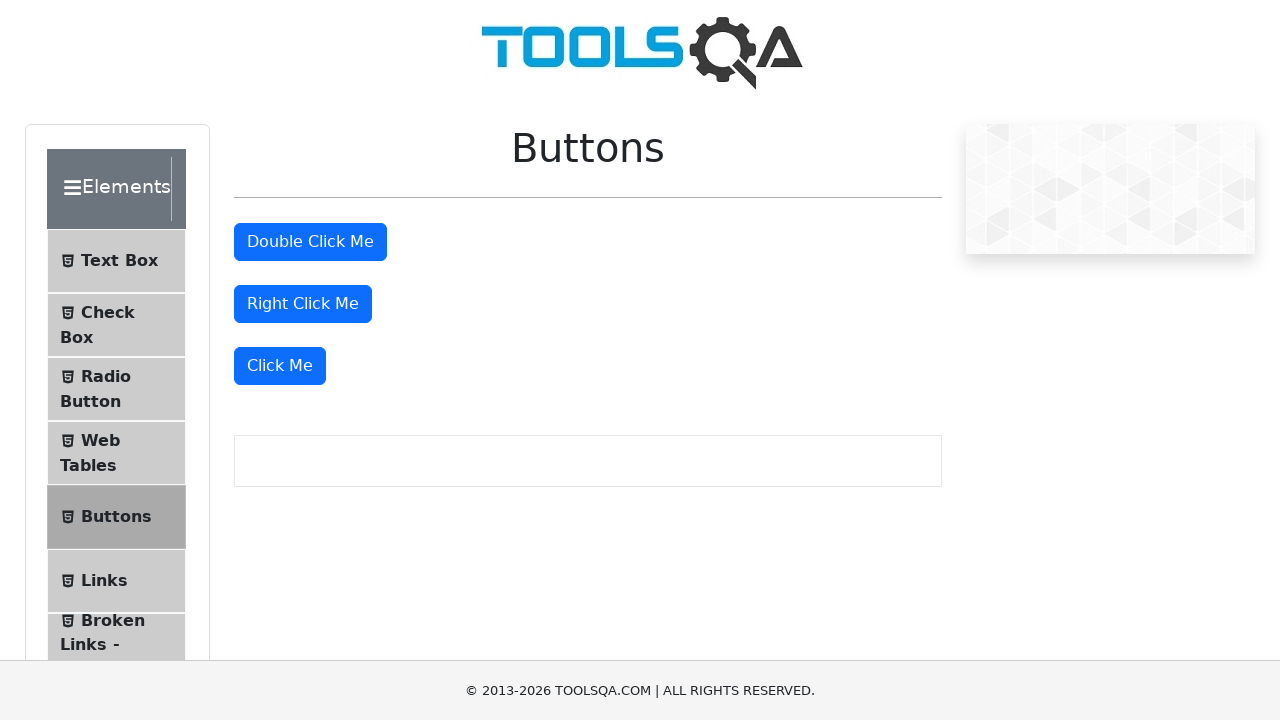

Performed right-click on the right-click button at (303, 304) on #rightClickBtn
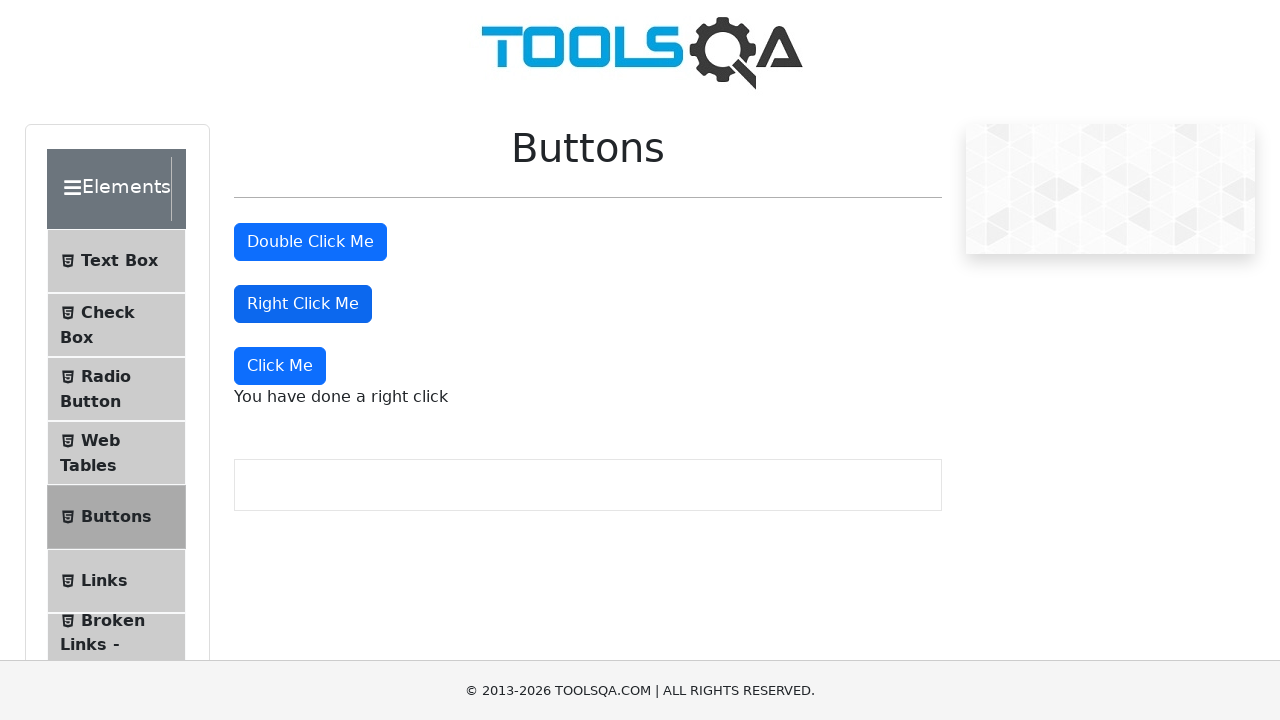

Success message appeared after right-click
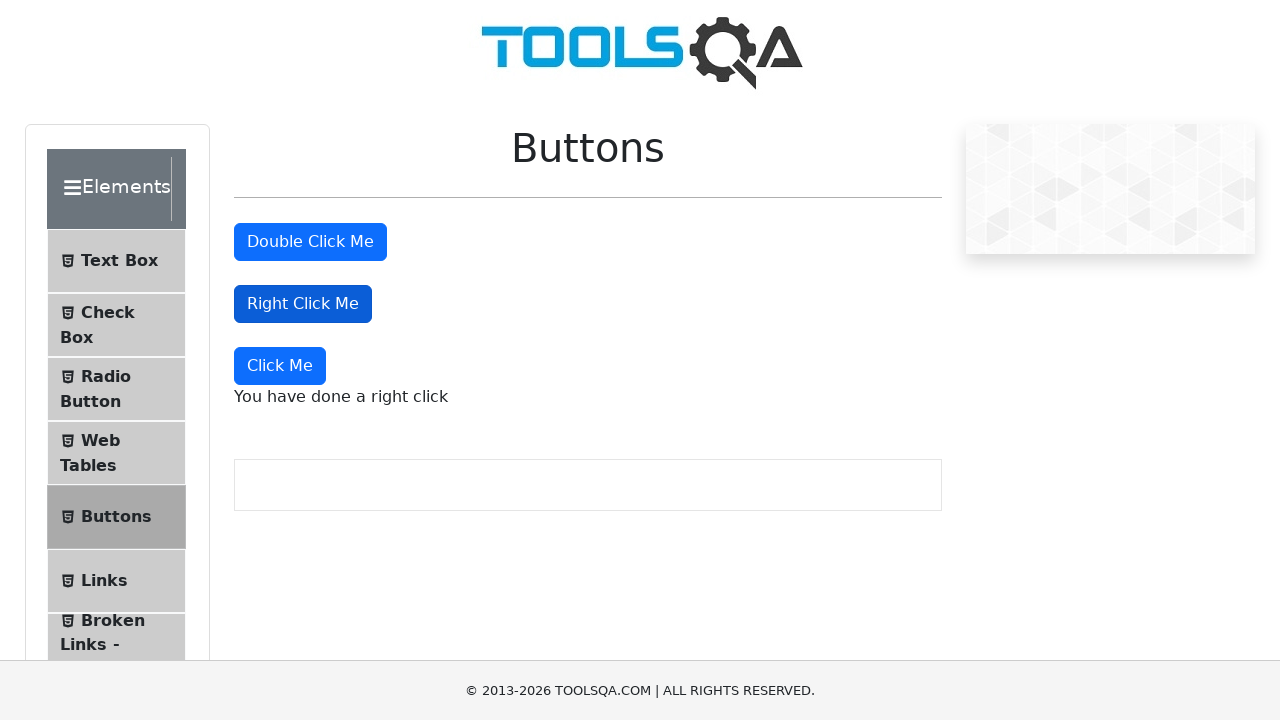

Located the success message element
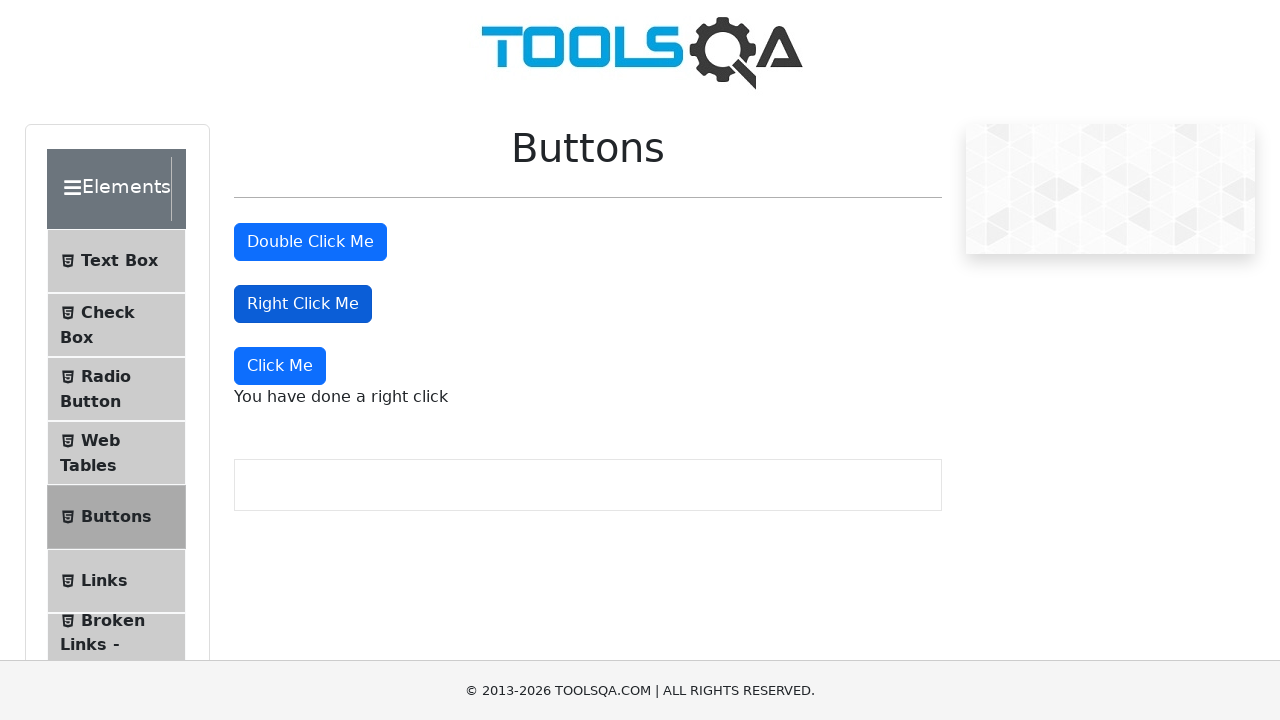

Verified success message text: 'You have done a right click'
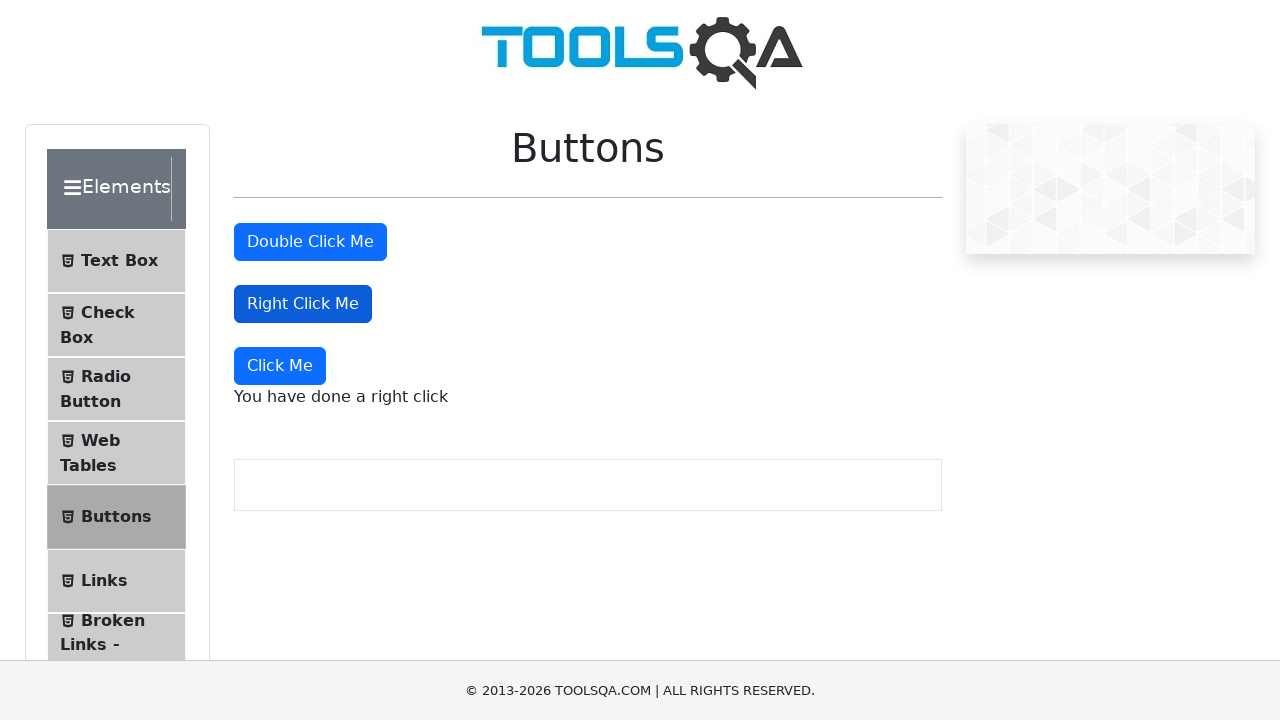

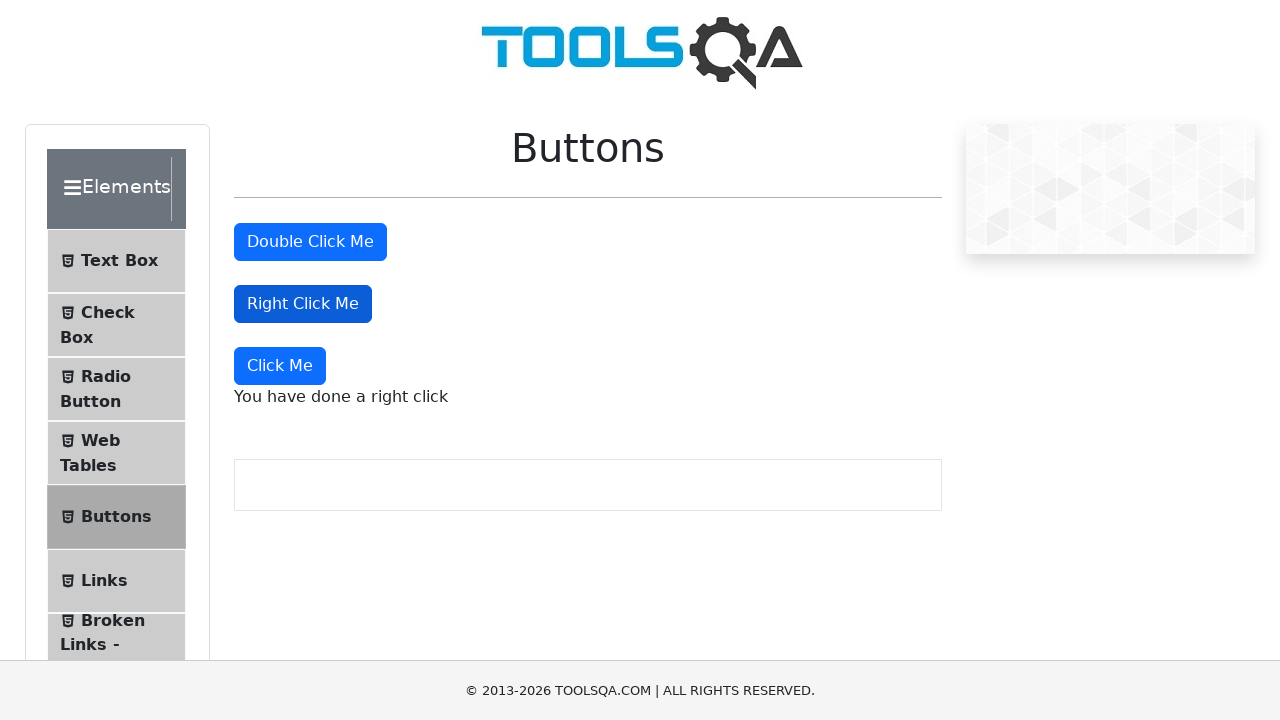